Navigates to a demo page with radio buttons, scrolls down the page, and retrieves page information

Starting URL: https://demoqa.com/radio-button

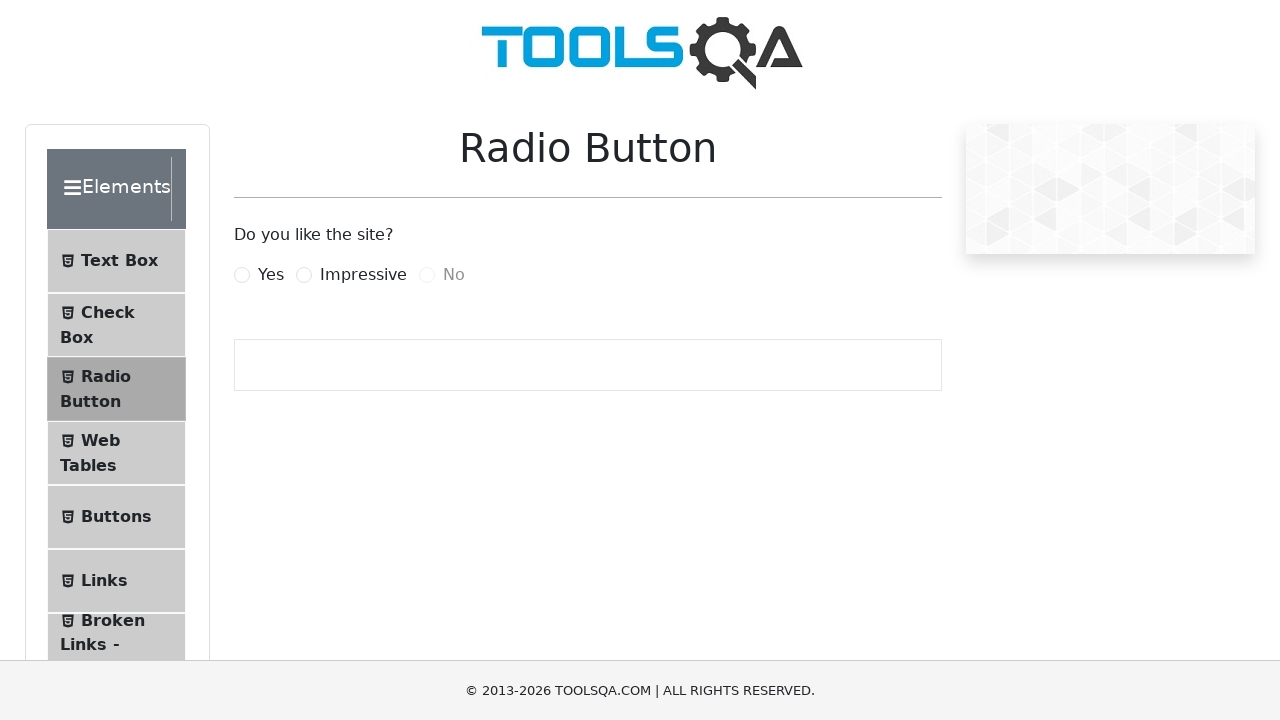

Scrolled down the page by 300 pixels
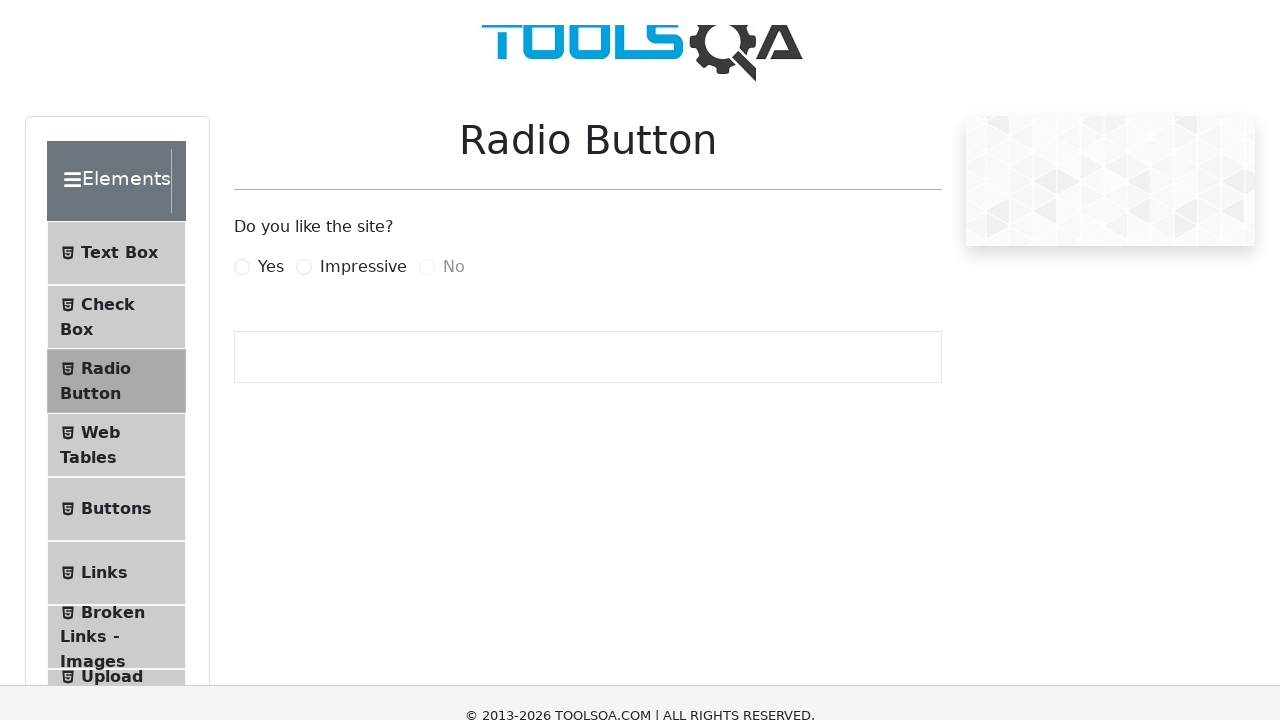

Retrieved page title: demosite
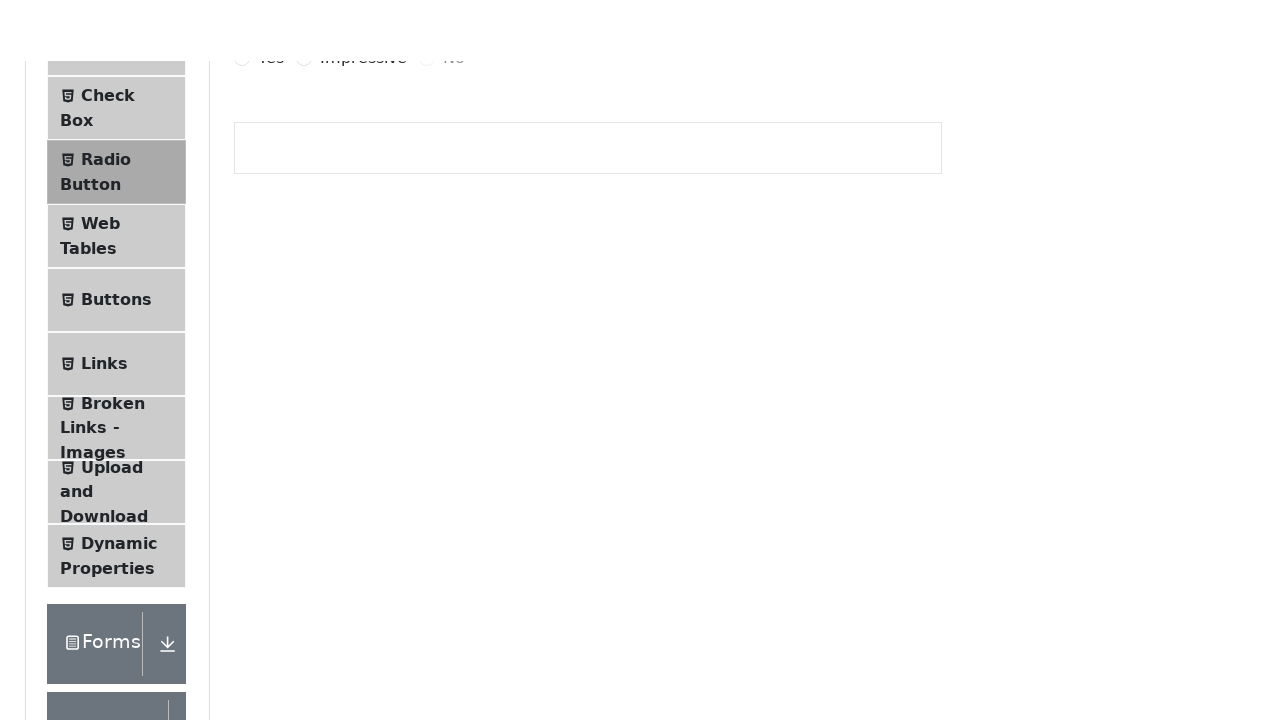

Retrieved current URL: https://demoqa.com/radio-button
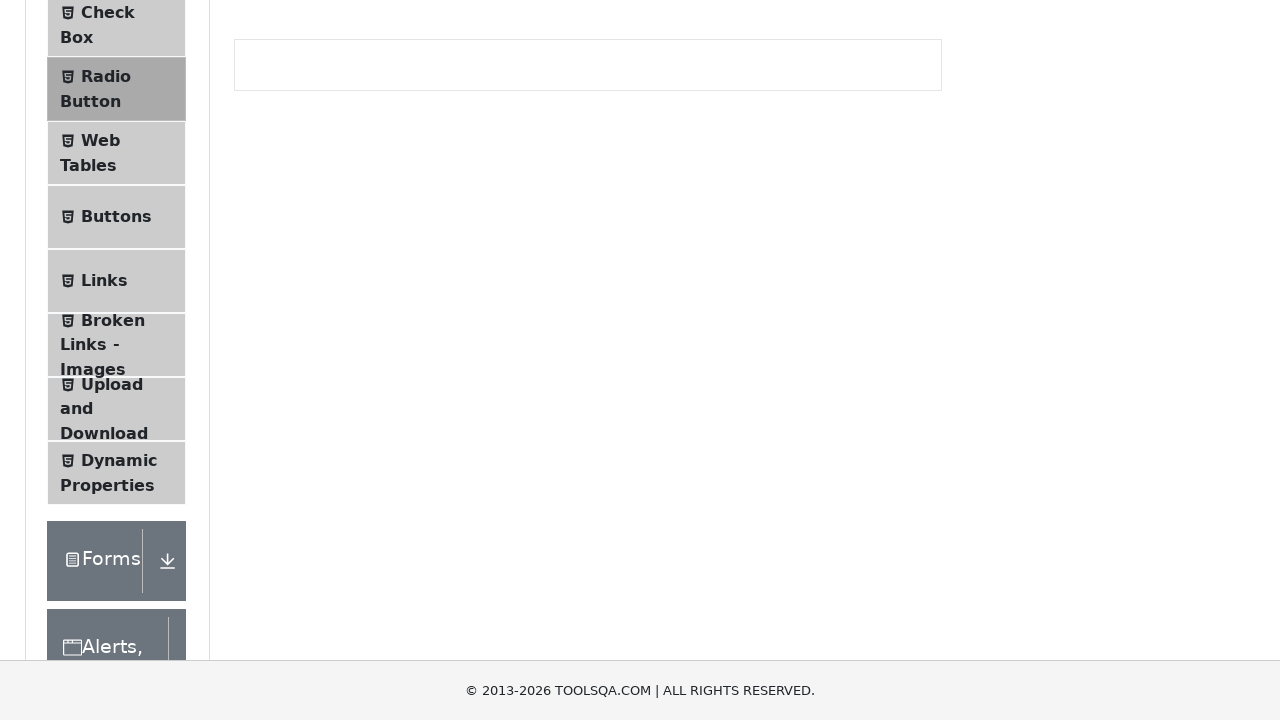

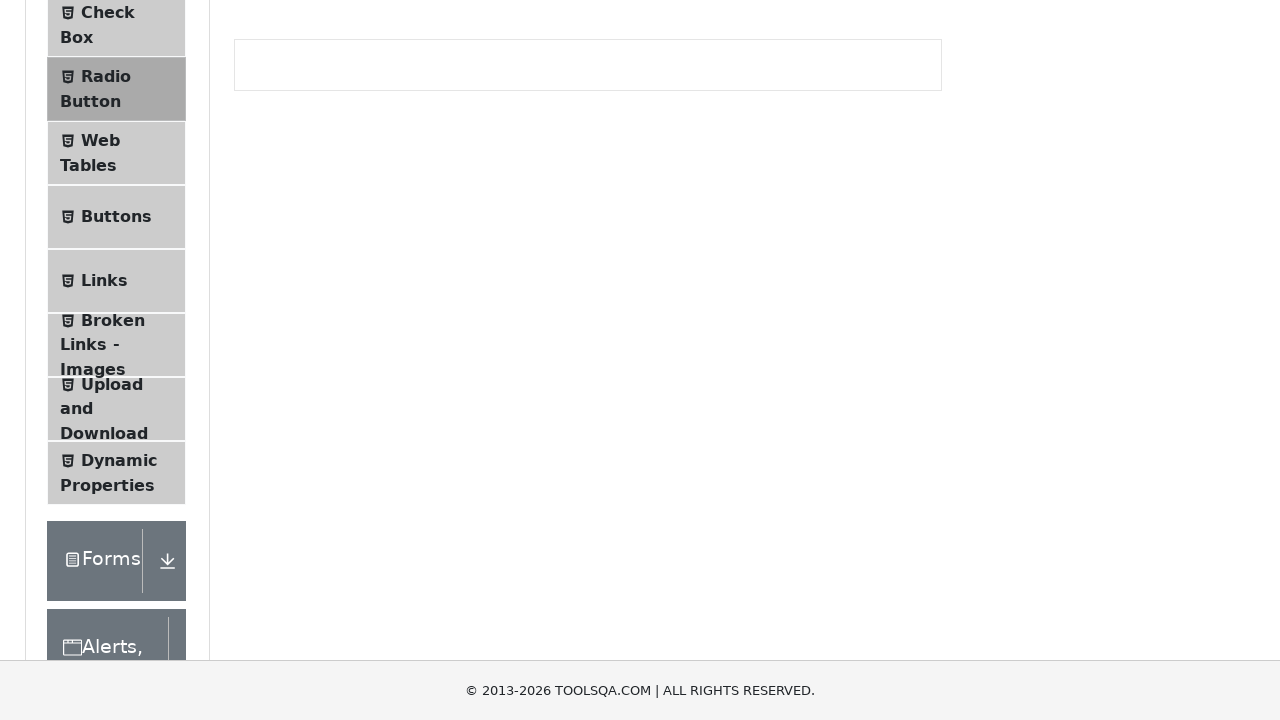